Tests page scrolling functionality by scrolling down and up on the automation practice page, then verifying an element is visible

Starting URL: https://rahulshettyacademy.com/AutomationPractice/

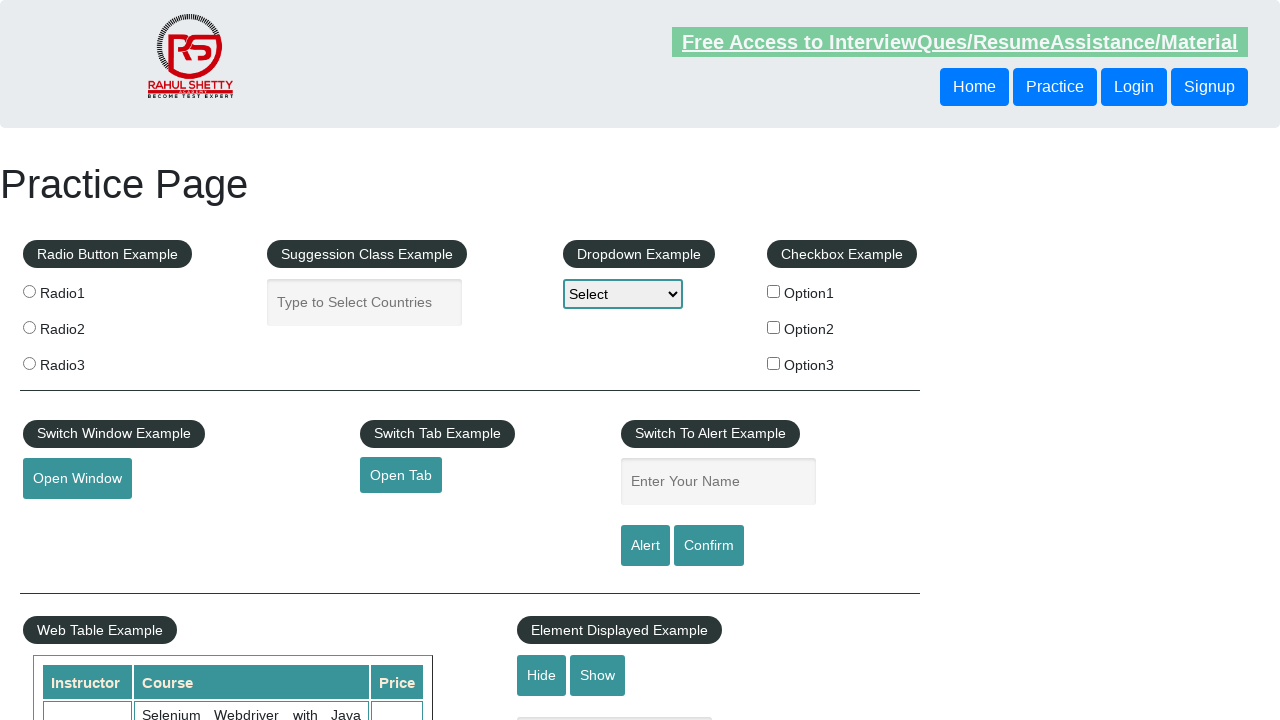

Scrolled down by 4000 pixels
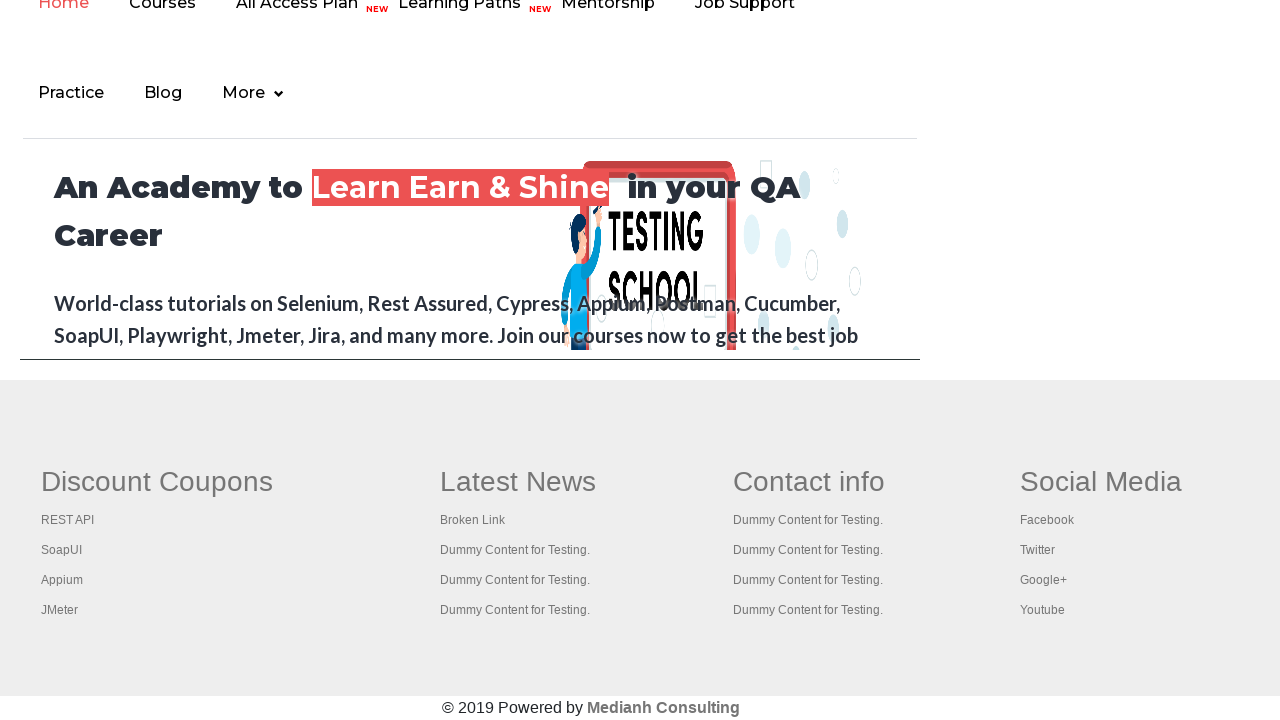

Waited 2 seconds for scroll to complete
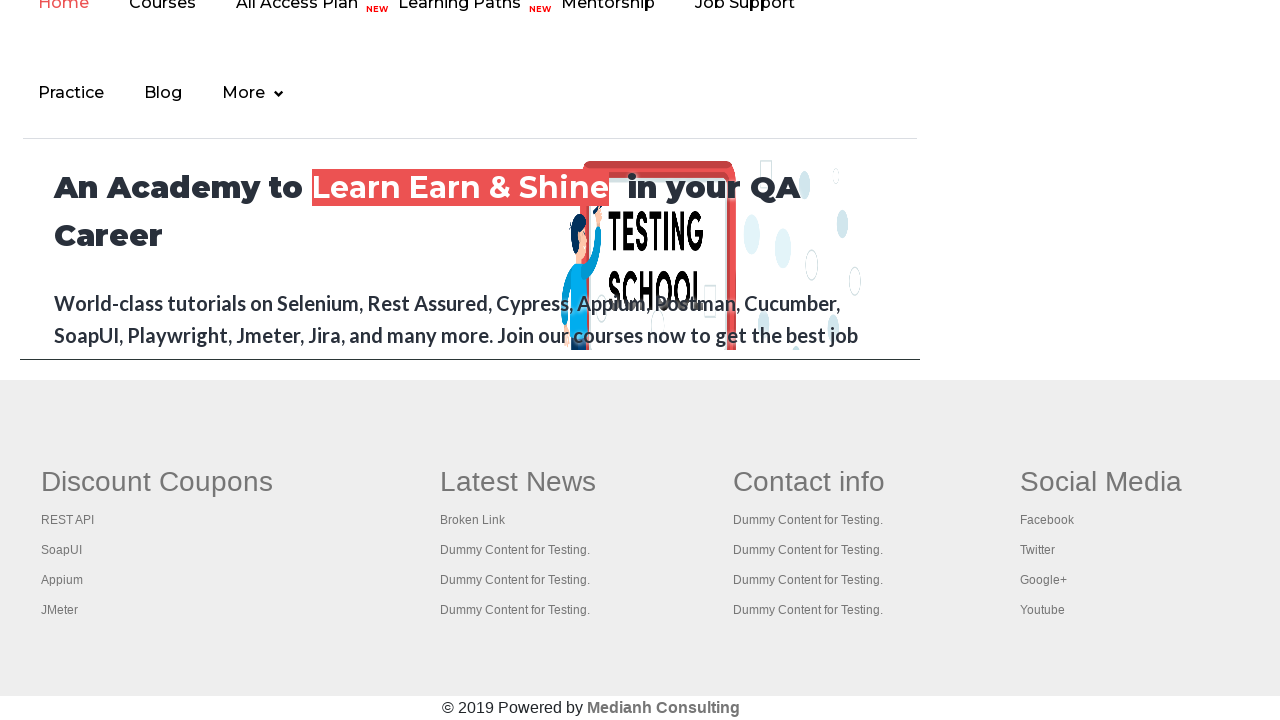

Scrolled up by 2000 pixels
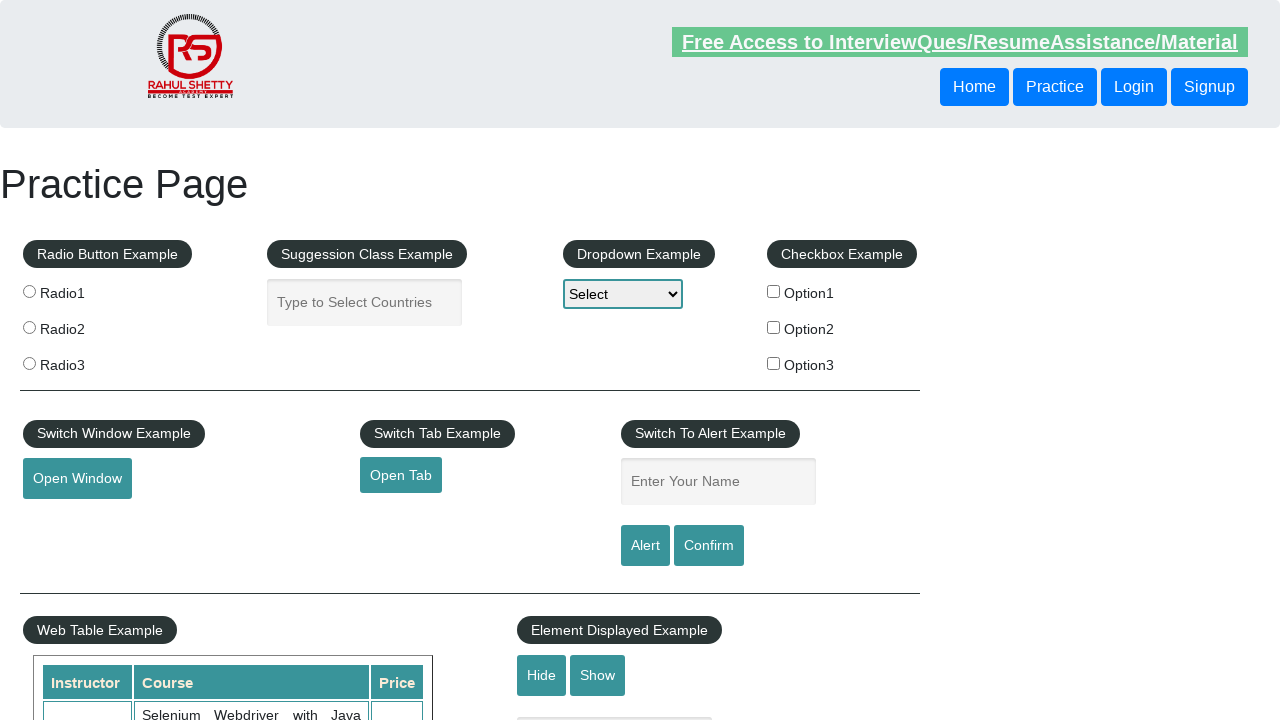

Retrieved text content from Mouse Hover Example element
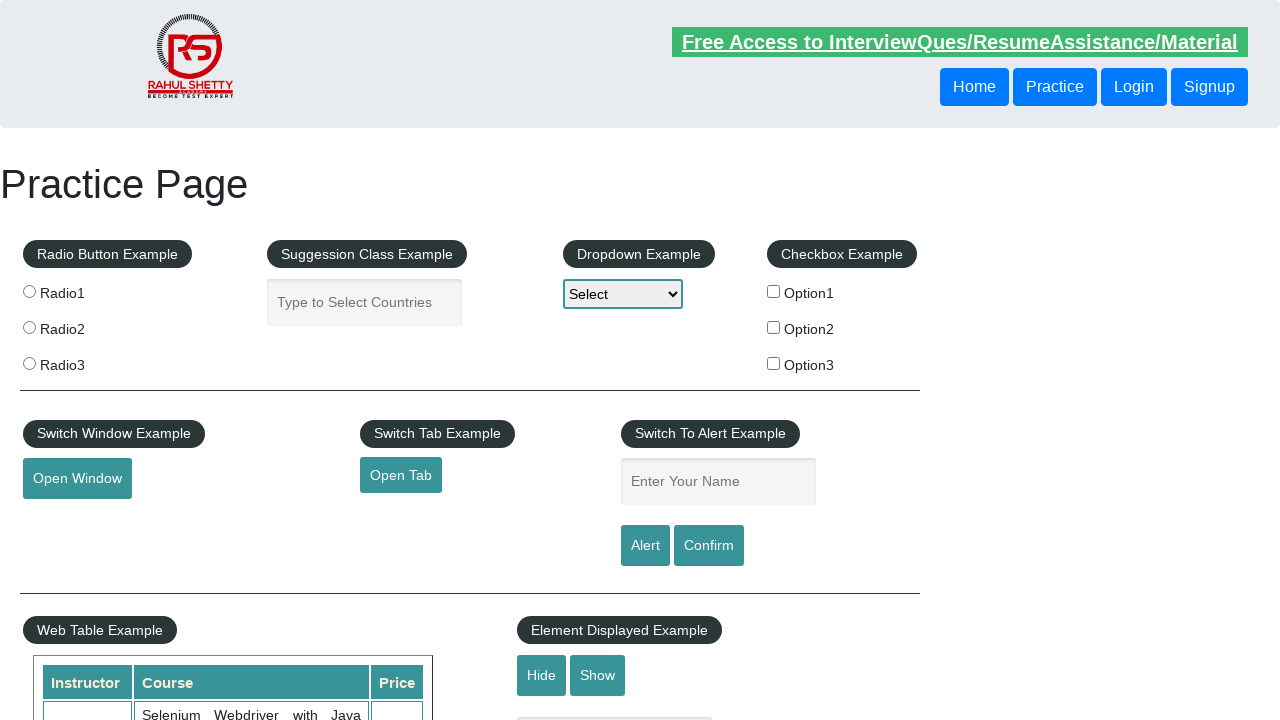

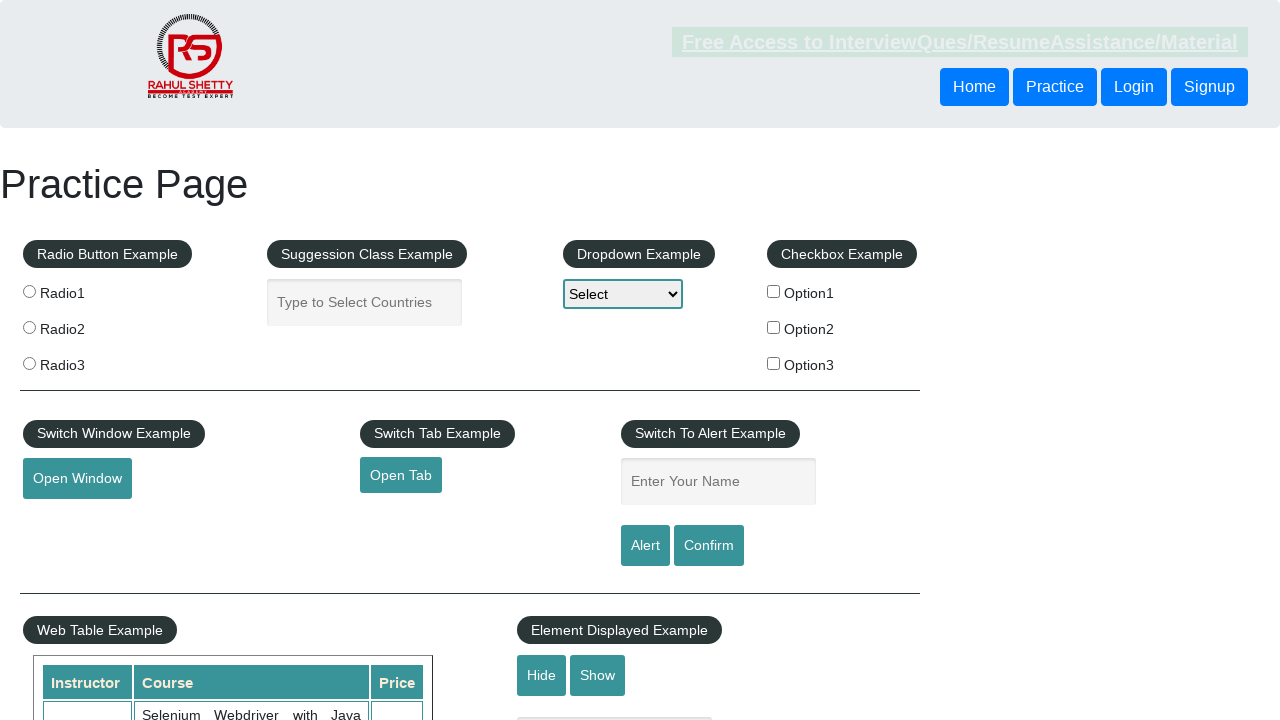